Tests renting and returning a cat by renting cat ID 2 then returning it, verifying the cat listing is restored

Starting URL: https://cs1632.appspot.com/

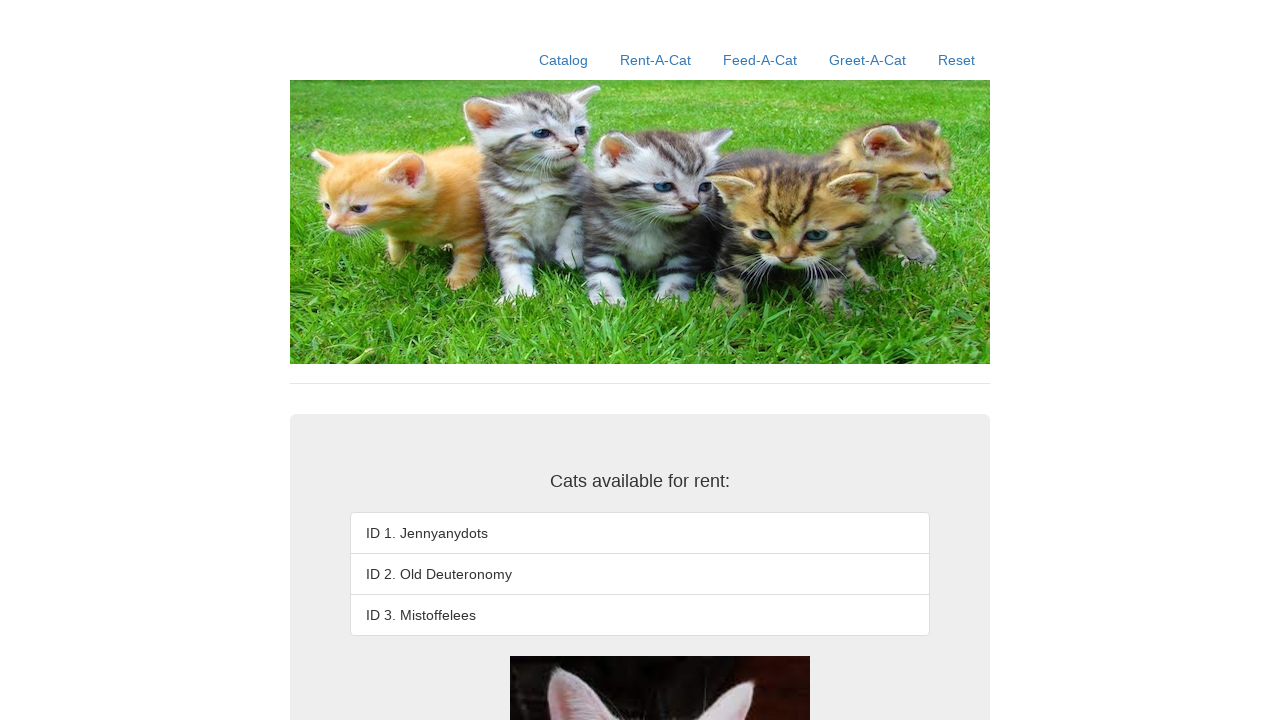

Clicked Rent-A-Cat link at (656, 60) on text=Rent-A-Cat
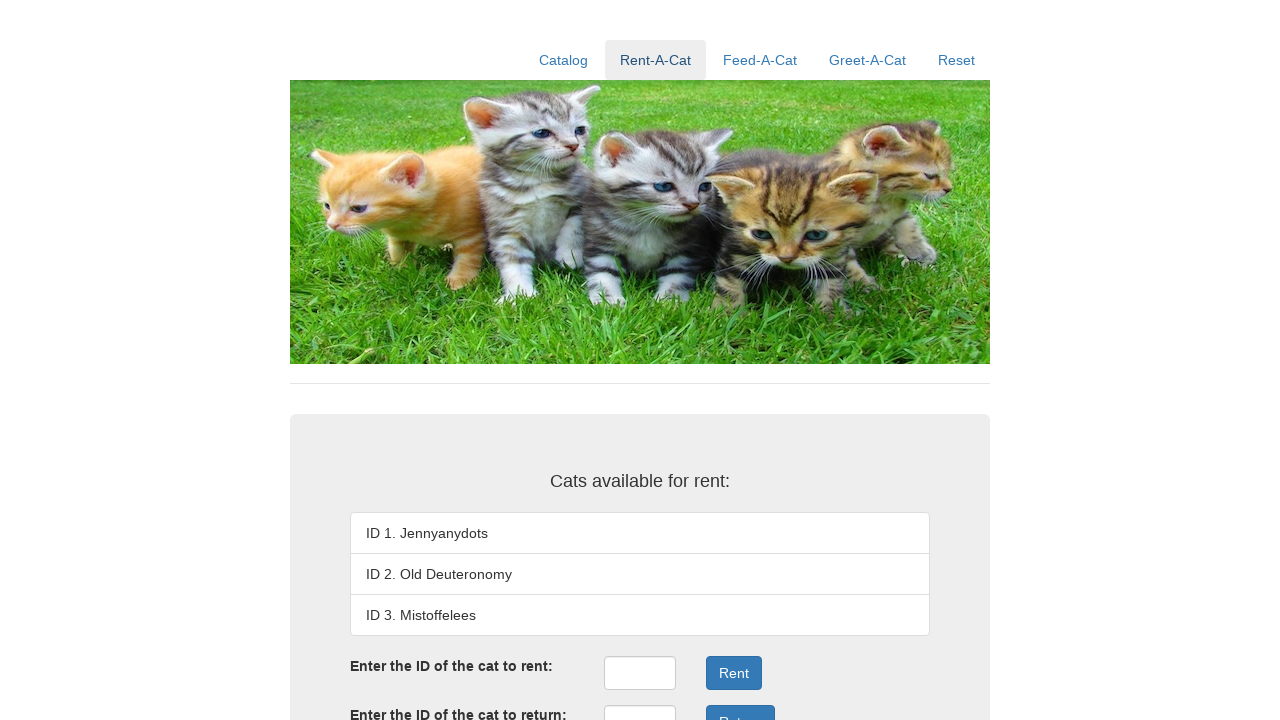

Clicked rent ID input field at (640, 673) on #rentID
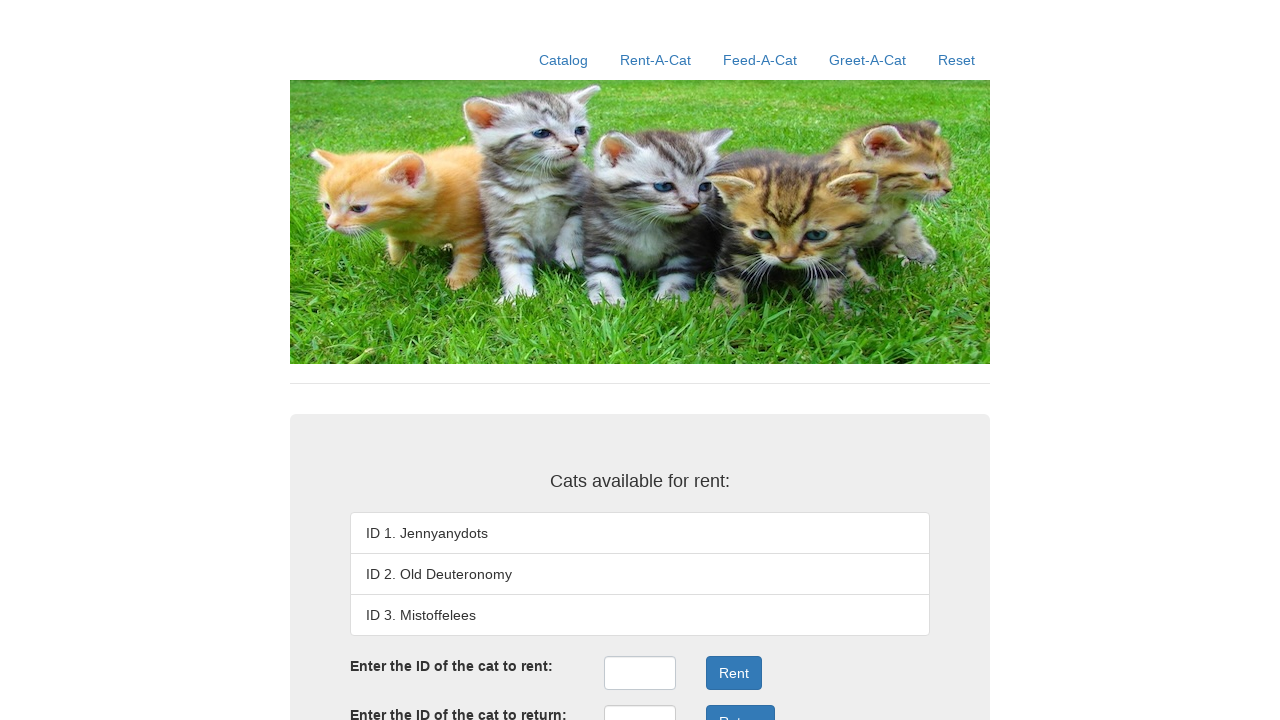

Filled rent ID input with '2' on #rentID
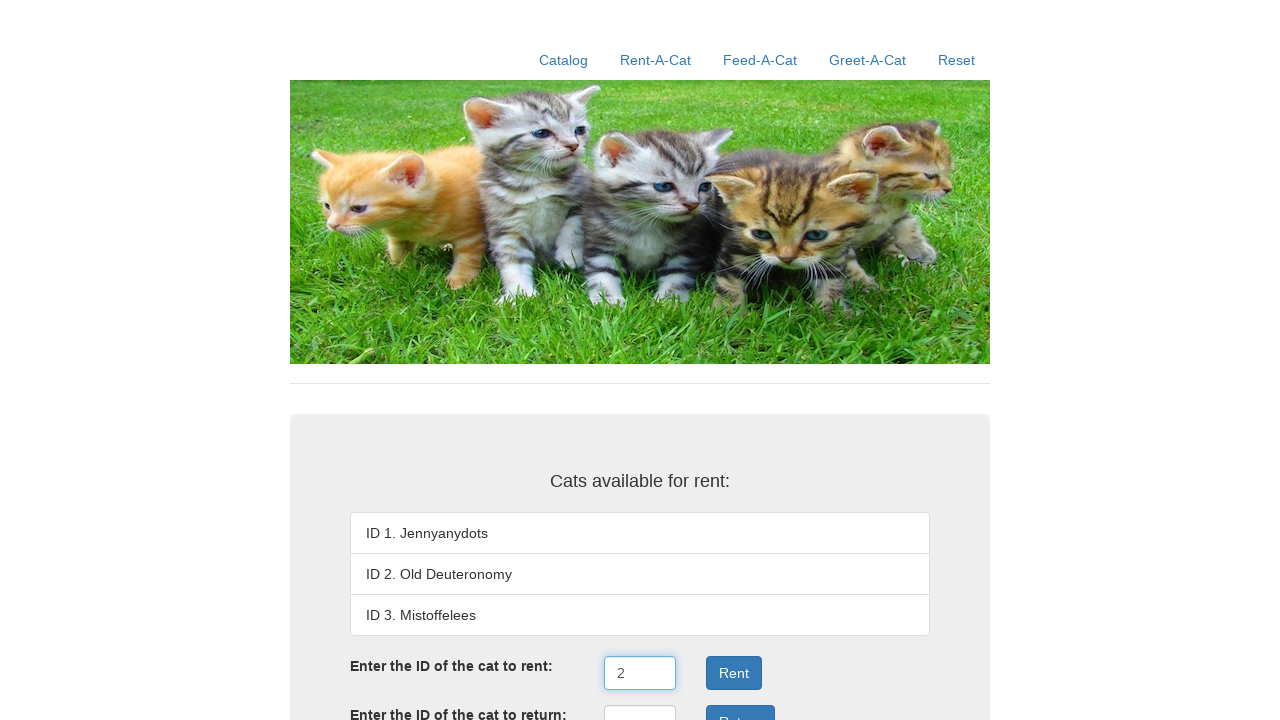

Clicked rent submit button to rent cat ID 2 at (734, 673) on .form-group:nth-child(3) .btn
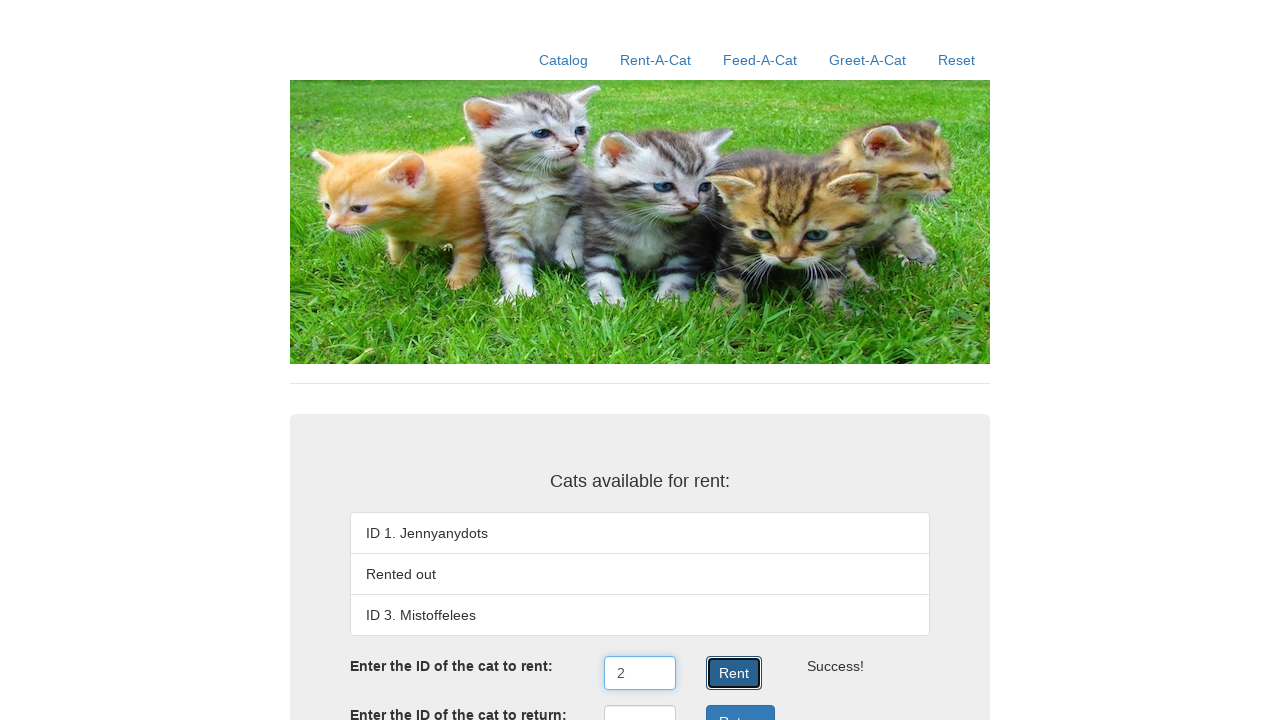

Clicked return ID input field at (640, 703) on #returnID
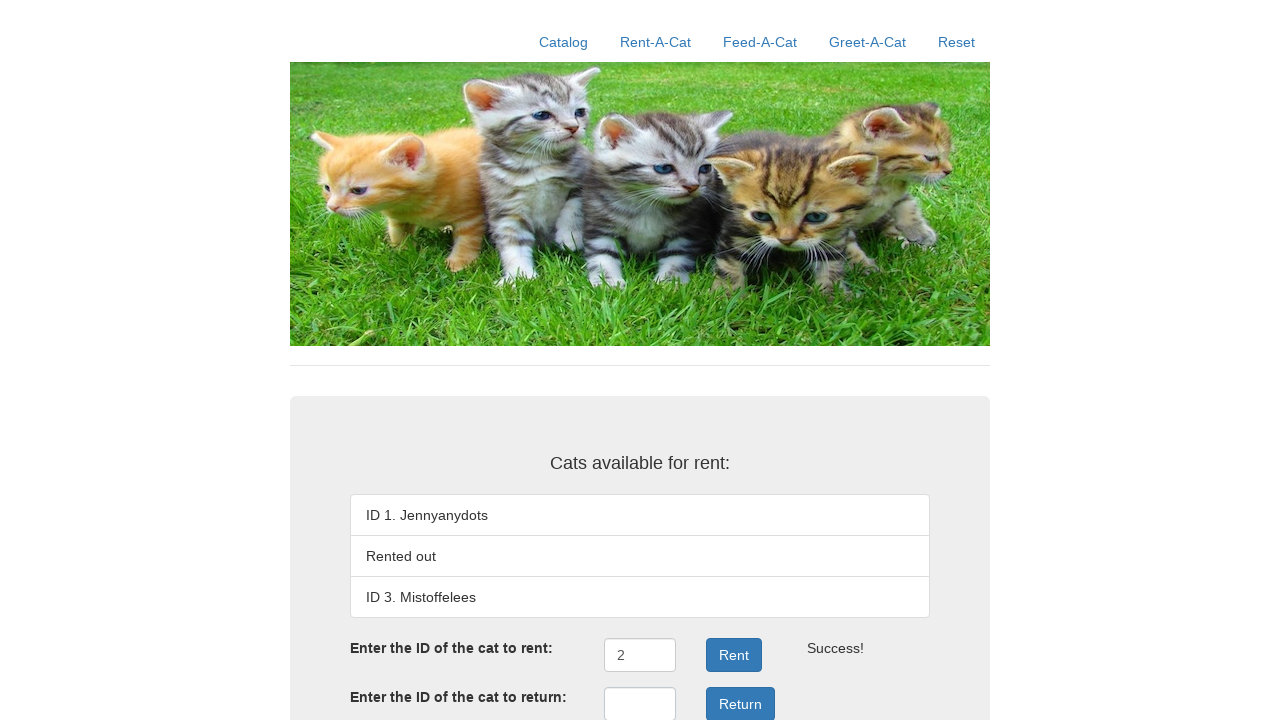

Filled return ID input with '2' on #returnID
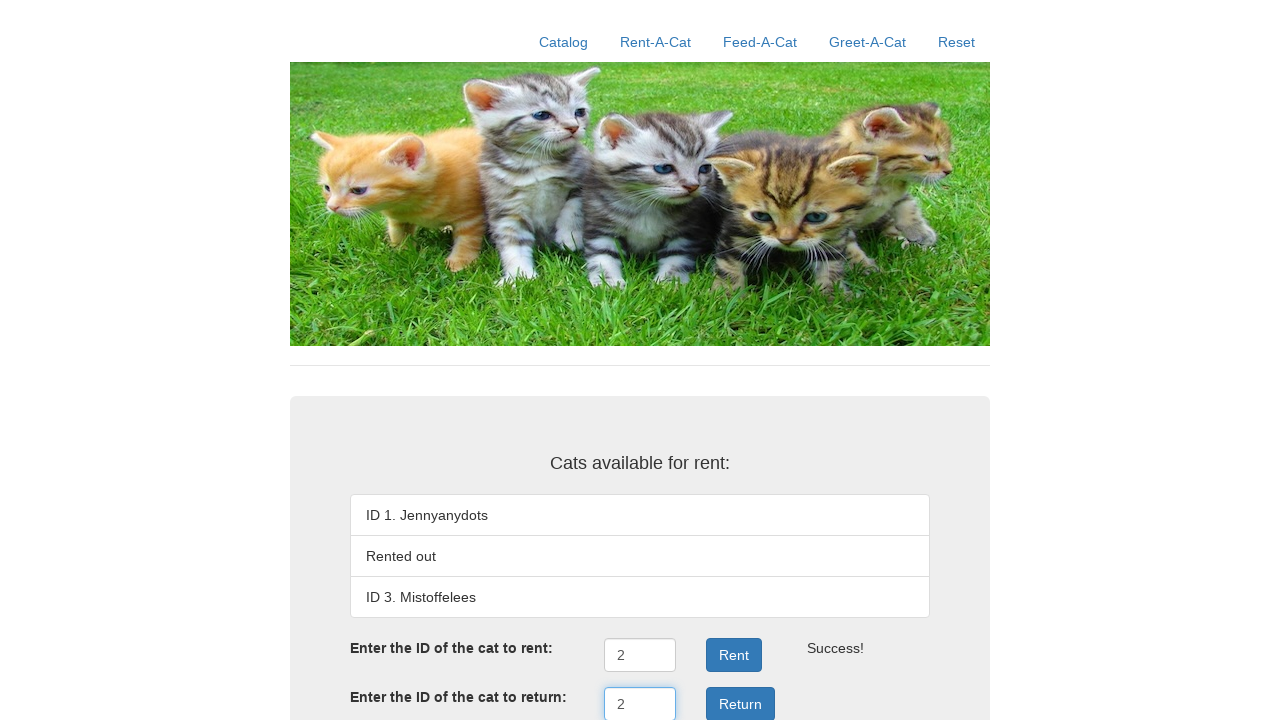

Clicked return submit button to return cat ID 2 at (740, 703) on .form-group:nth-child(4) .btn
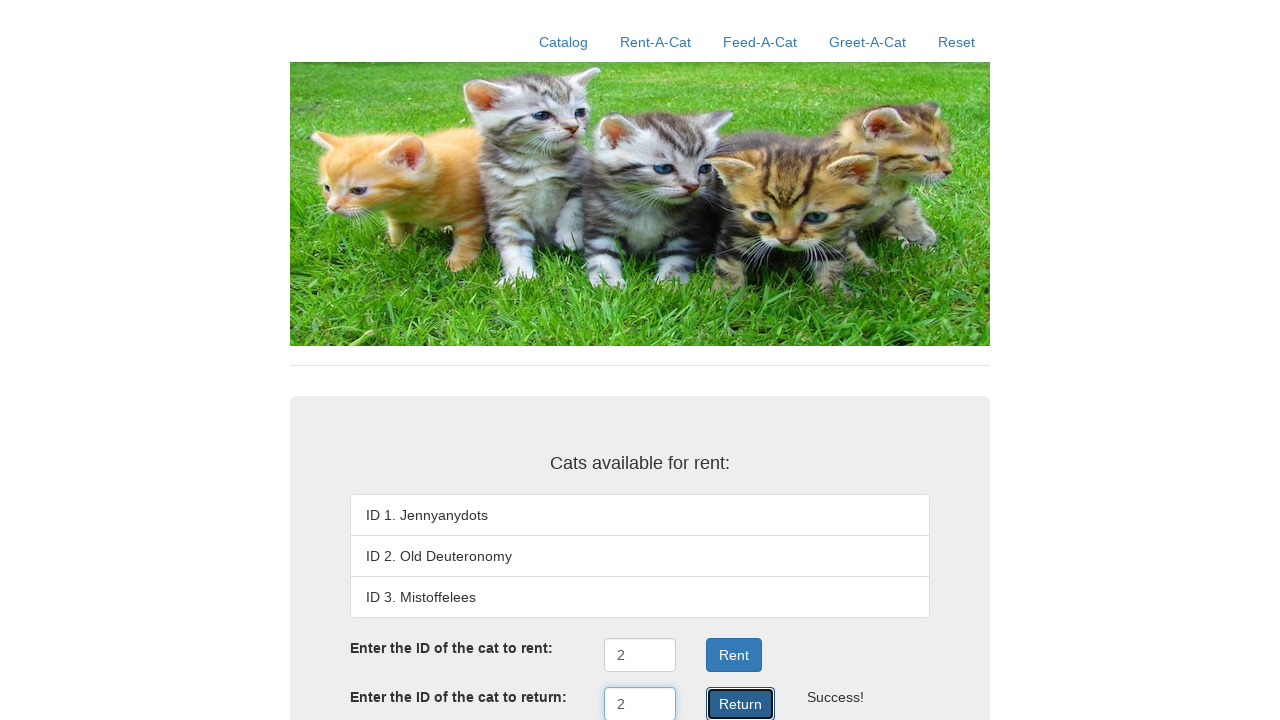

Verified cat ID 2 (Old Deuteronomy) is restored in the listing
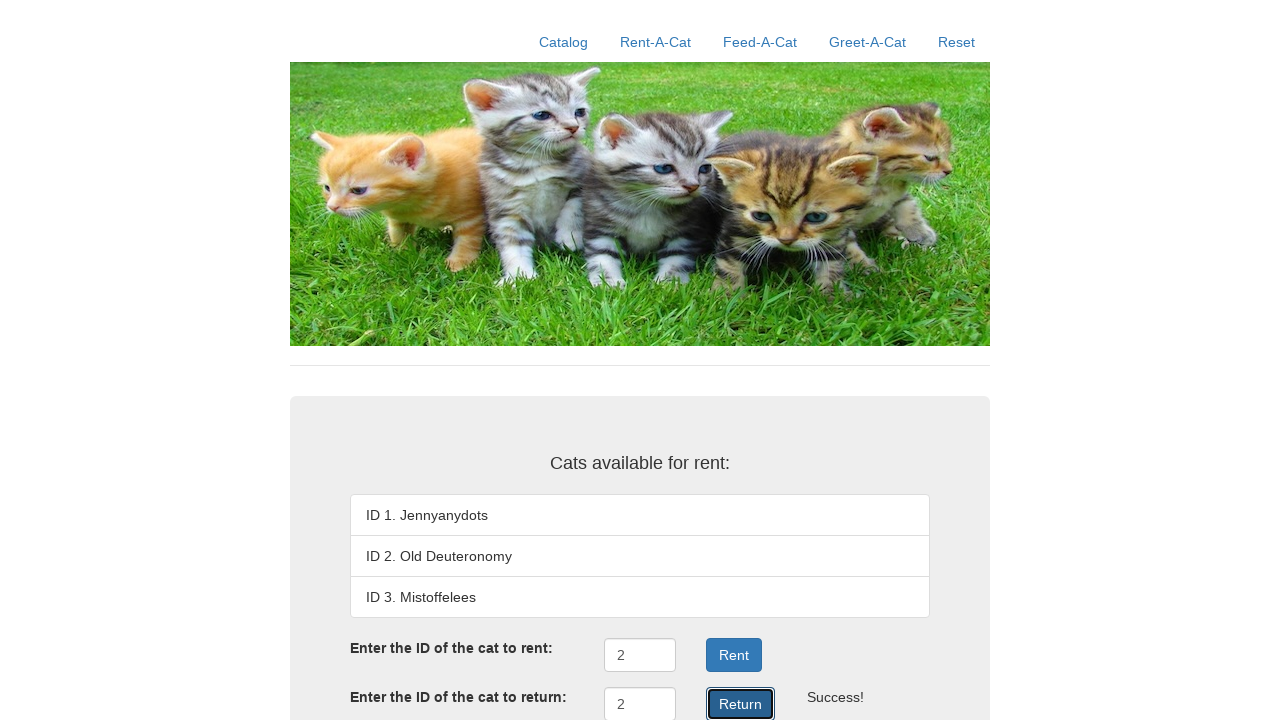

Verified success message displayed after returning cat
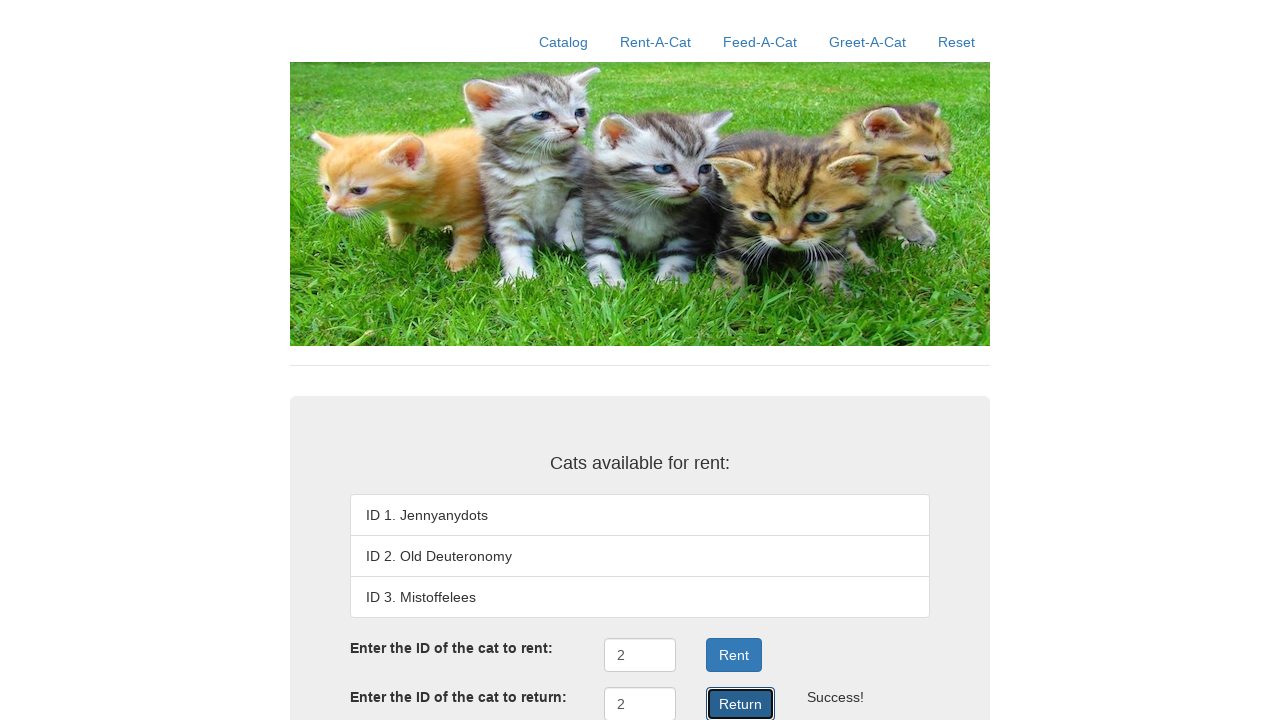

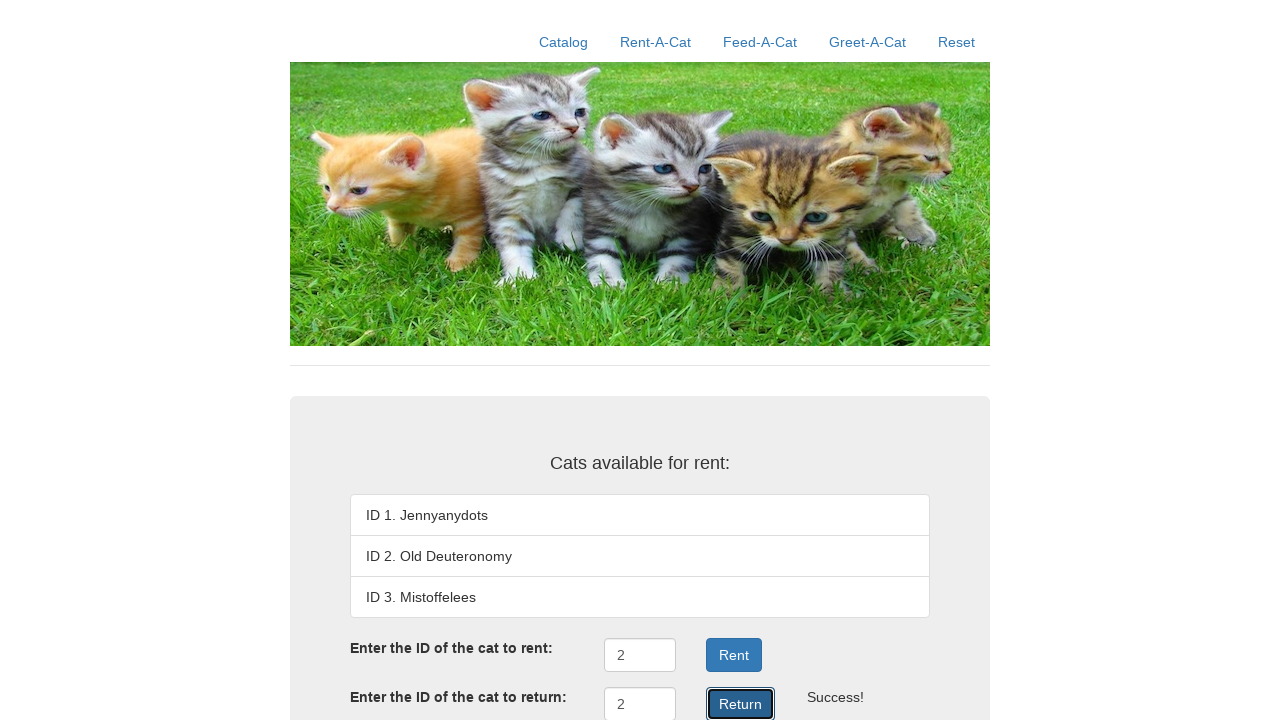